Tests handling of child windows by clicking a link that opens a new page and extracting text from the new page

Starting URL: https://rahulshettyacademy.com/loginpagePractise/

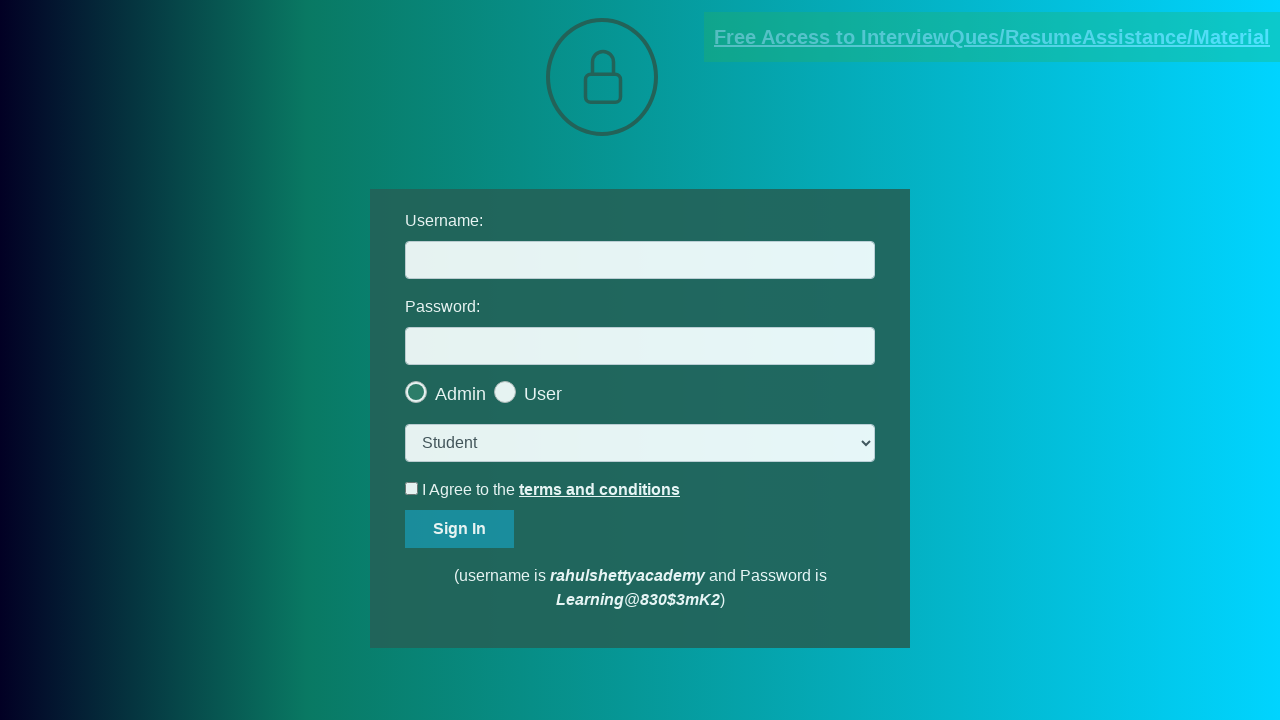

Located the documents request link
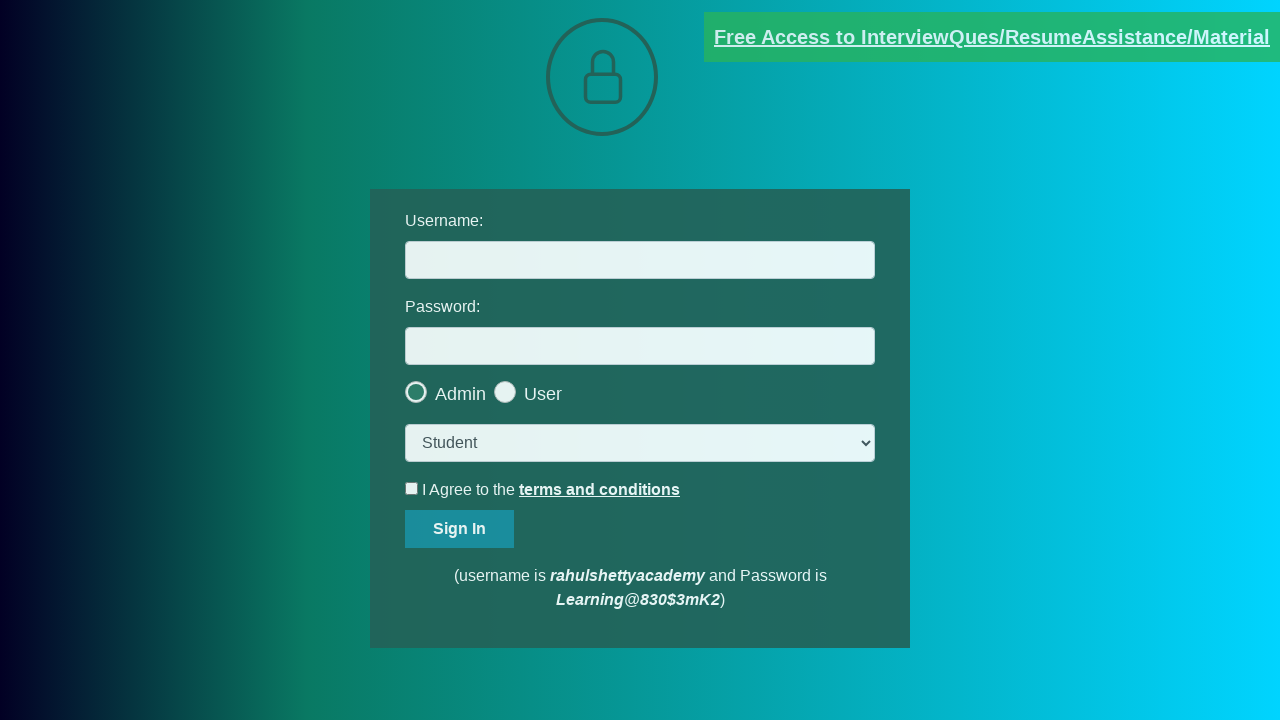

Clicked documents request link to open child window at (992, 37) on [href*='documents-request']
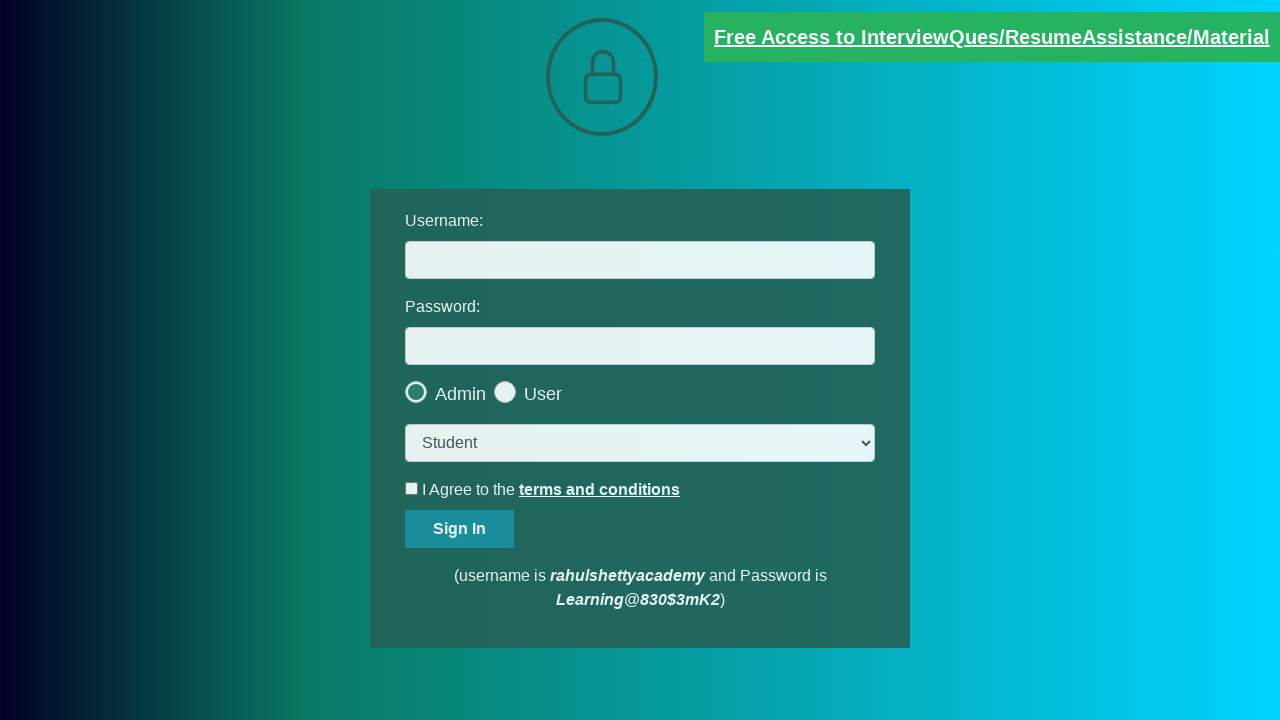

Child window opened and captured
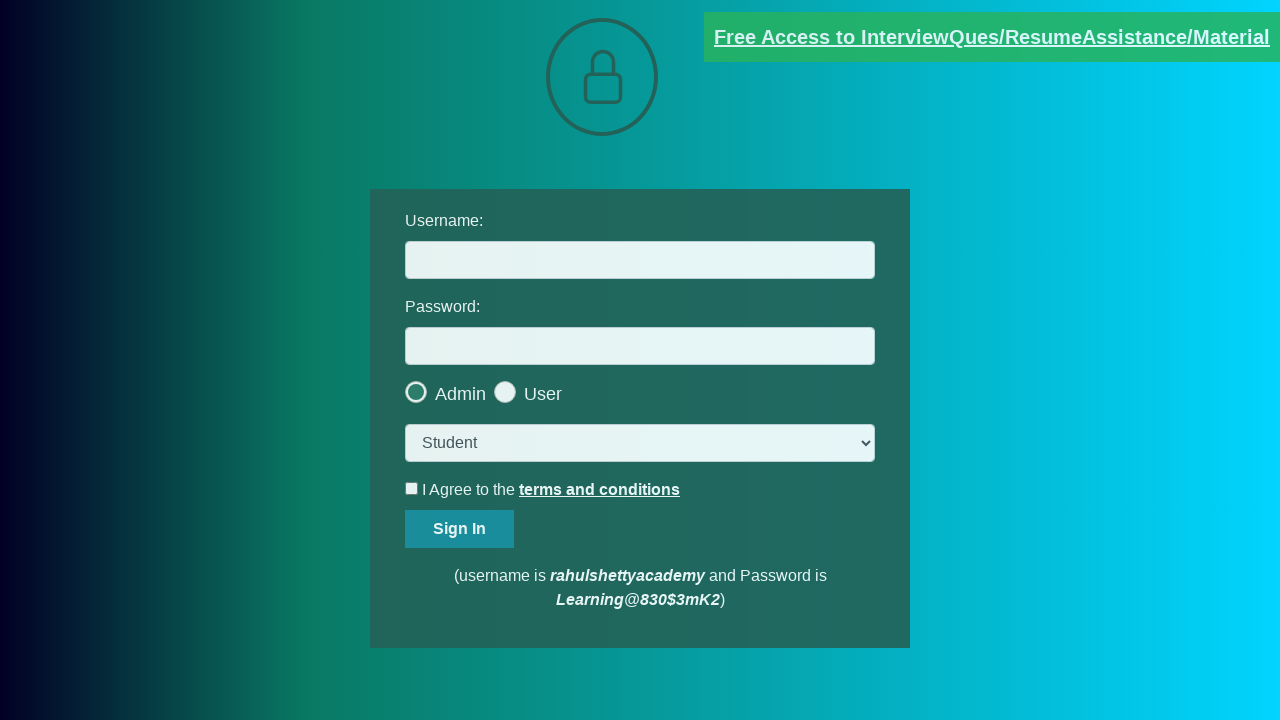

Child window DOM content loaded
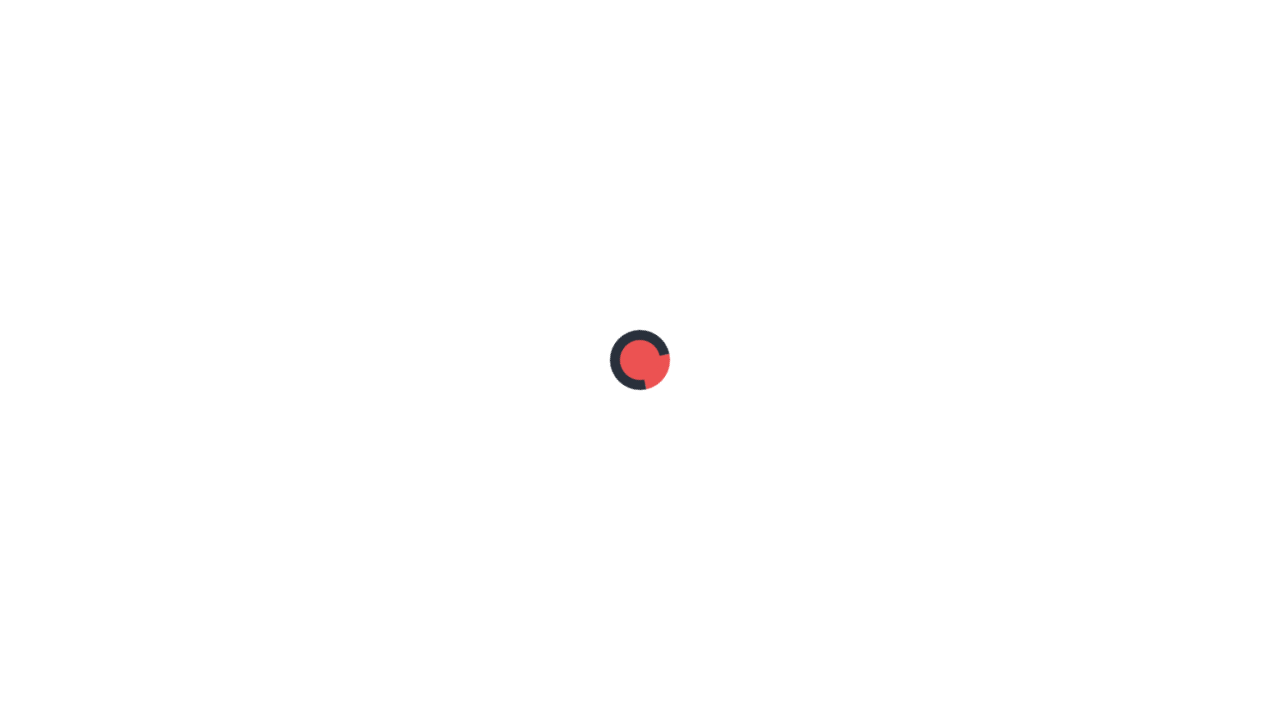

Extracted text content from child window: 'Please email us at mentor@rahulshettyacademy.com with below template to receive response '
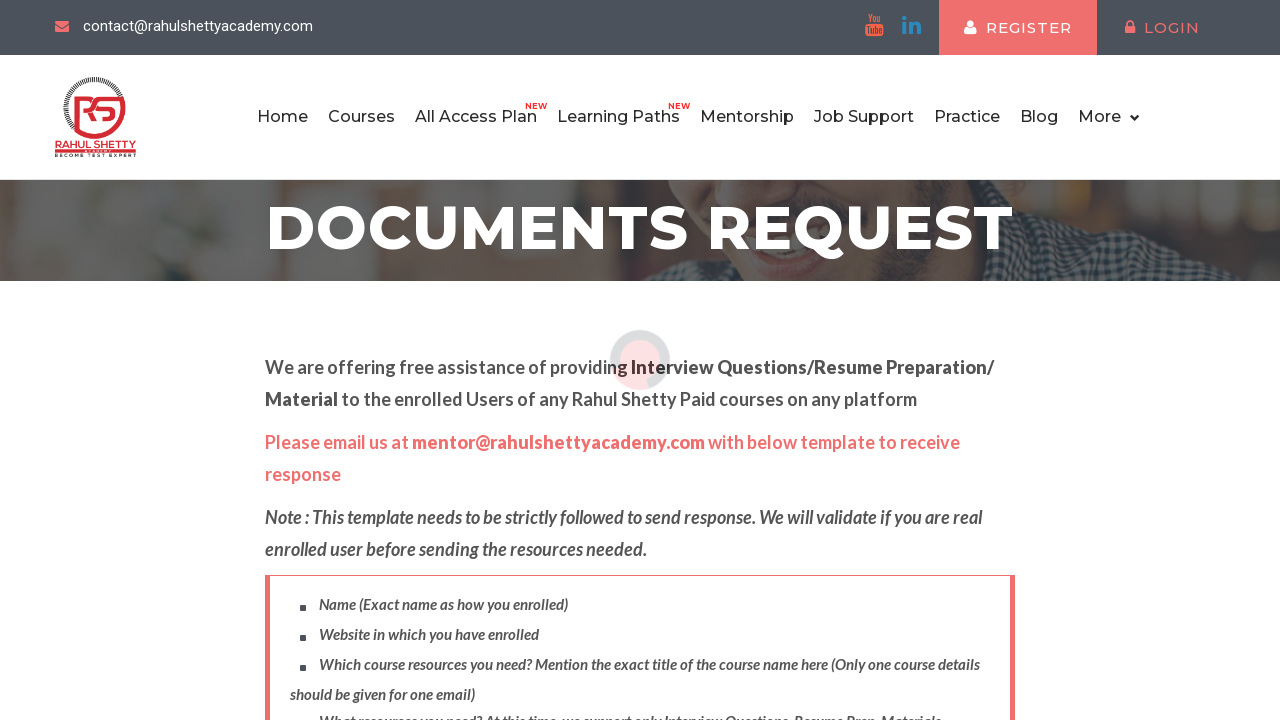

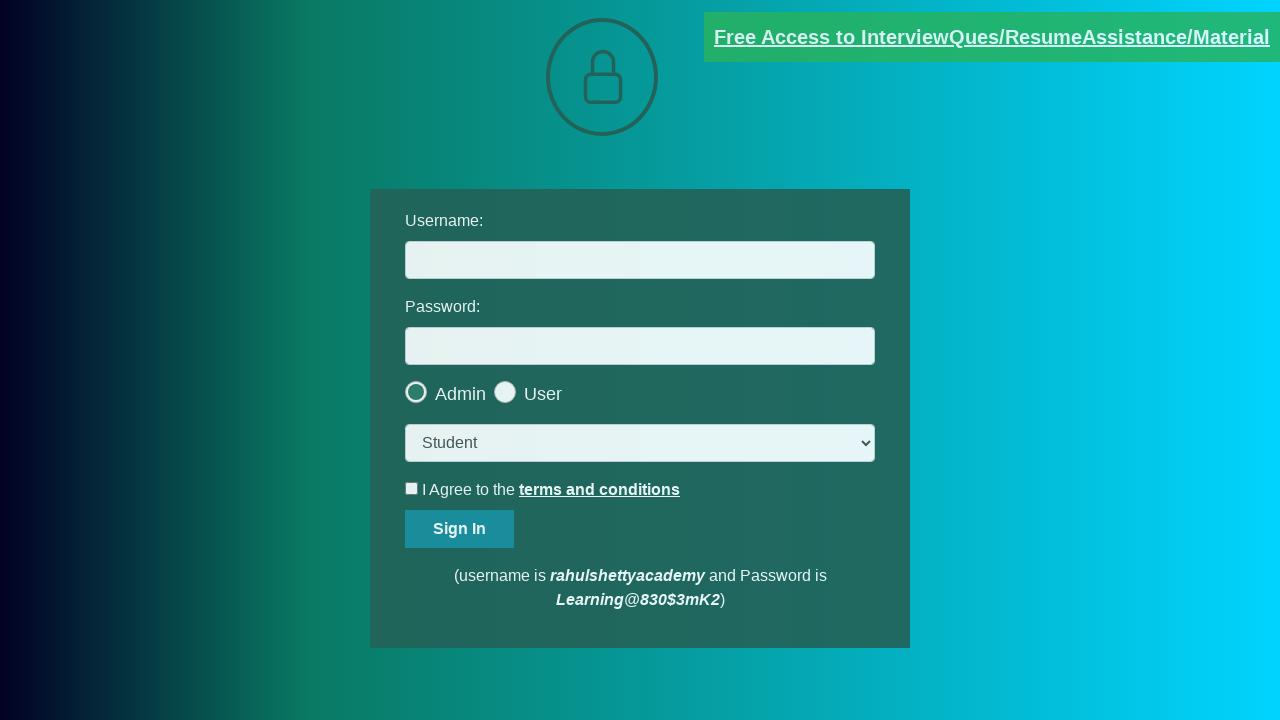